Tests JavaScript alert functionality by clicking an alert button, dismissing the alert popup, and then entering text into a name input field on an automation practice page.

Starting URL: https://rahulshettyacademy.com/AutomationPractice/

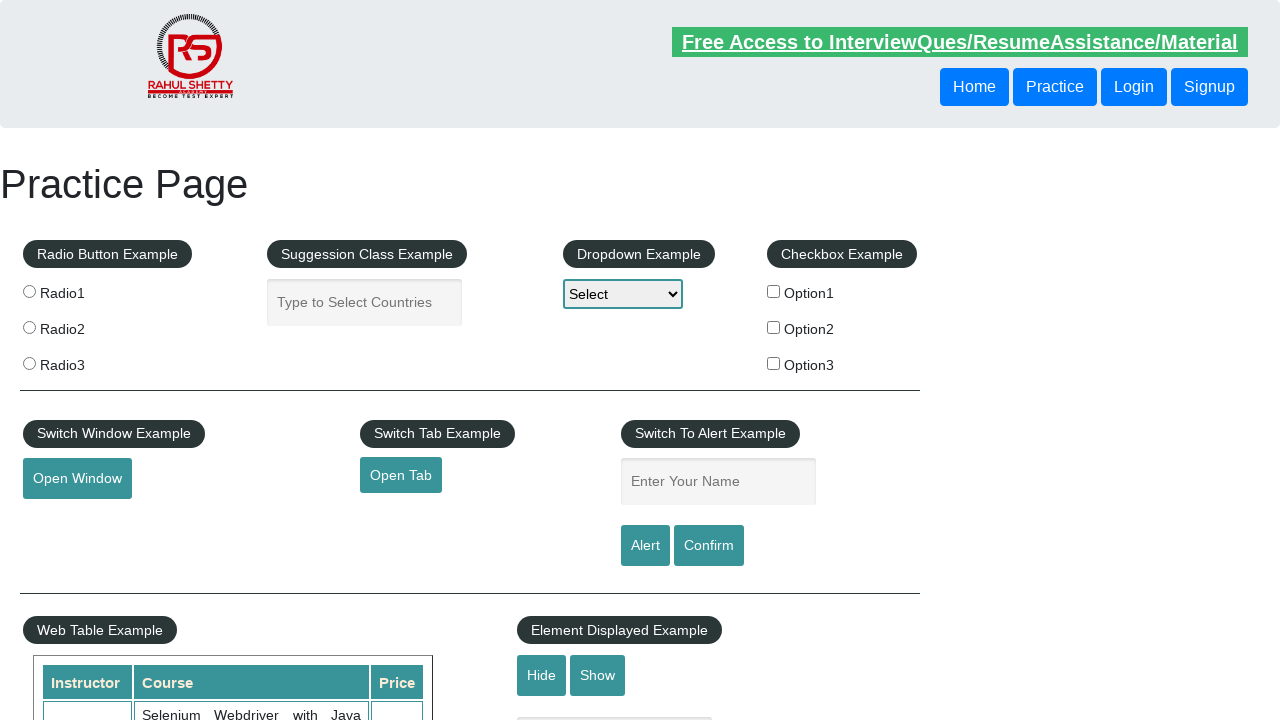

Navigated to automation practice page
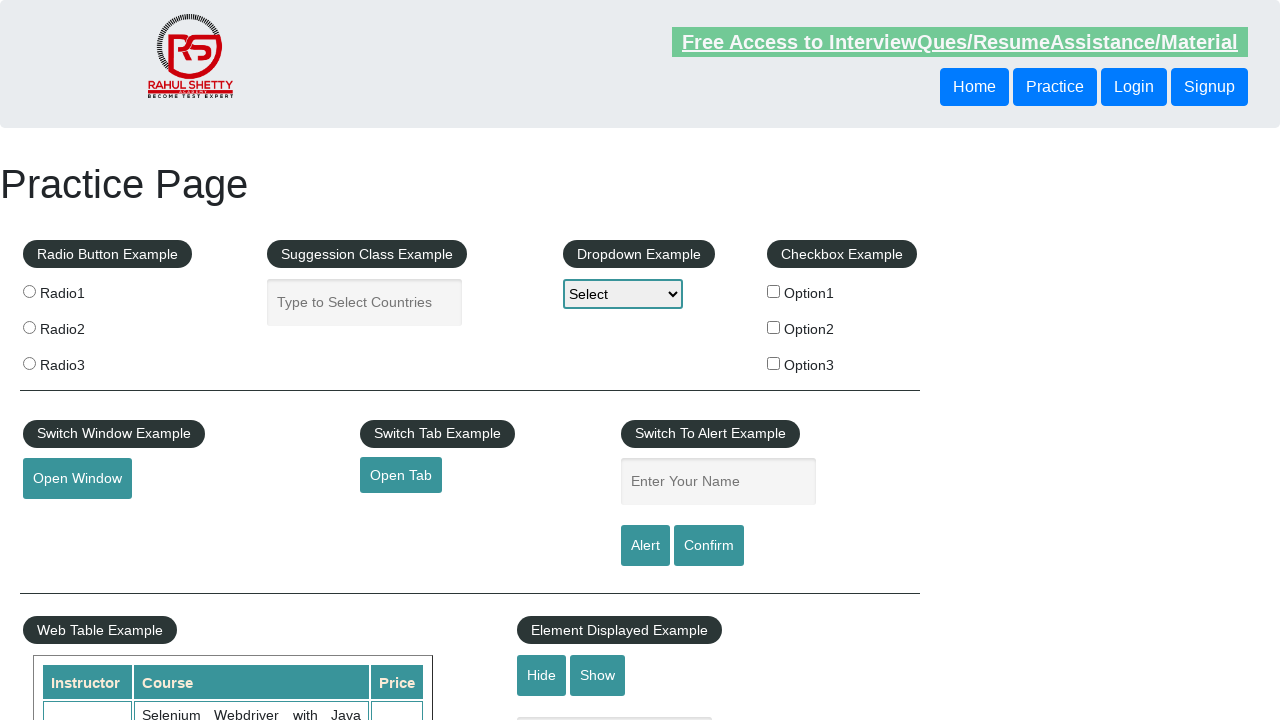

Clicked alert button to trigger JavaScript alert at (645, 546) on input#alertbtn
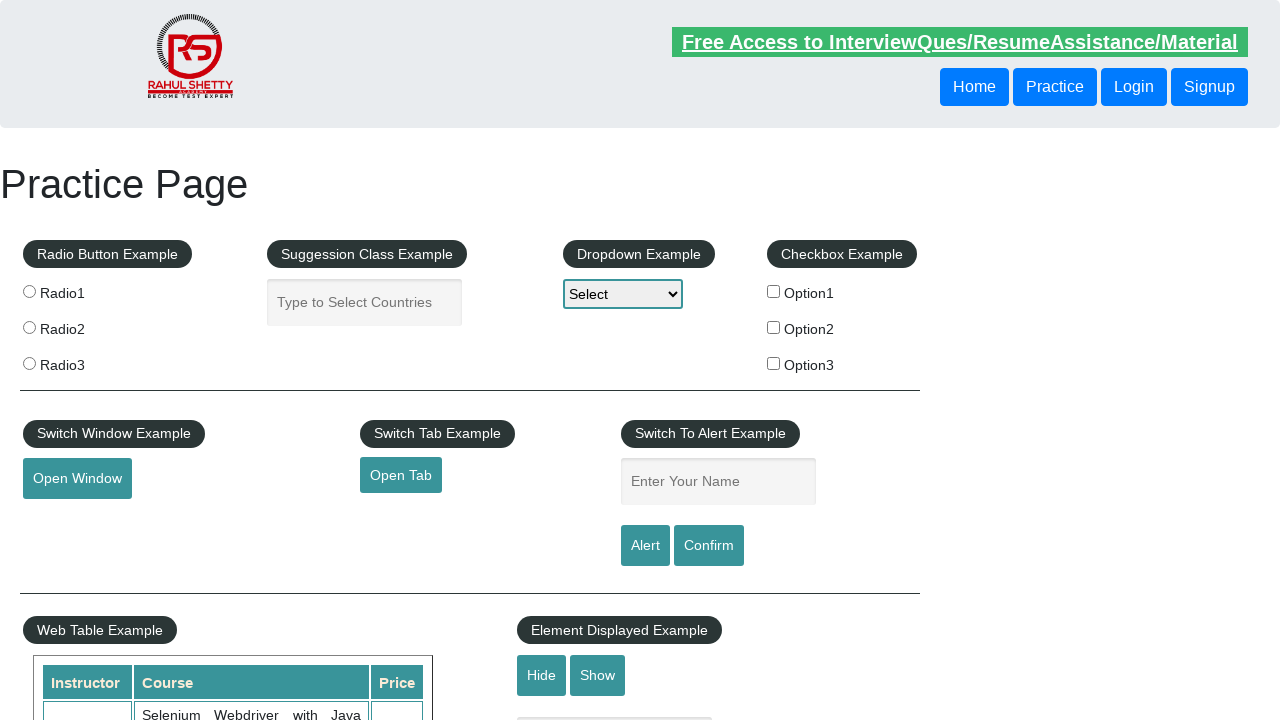

Set up dialog handler to dismiss alert popup
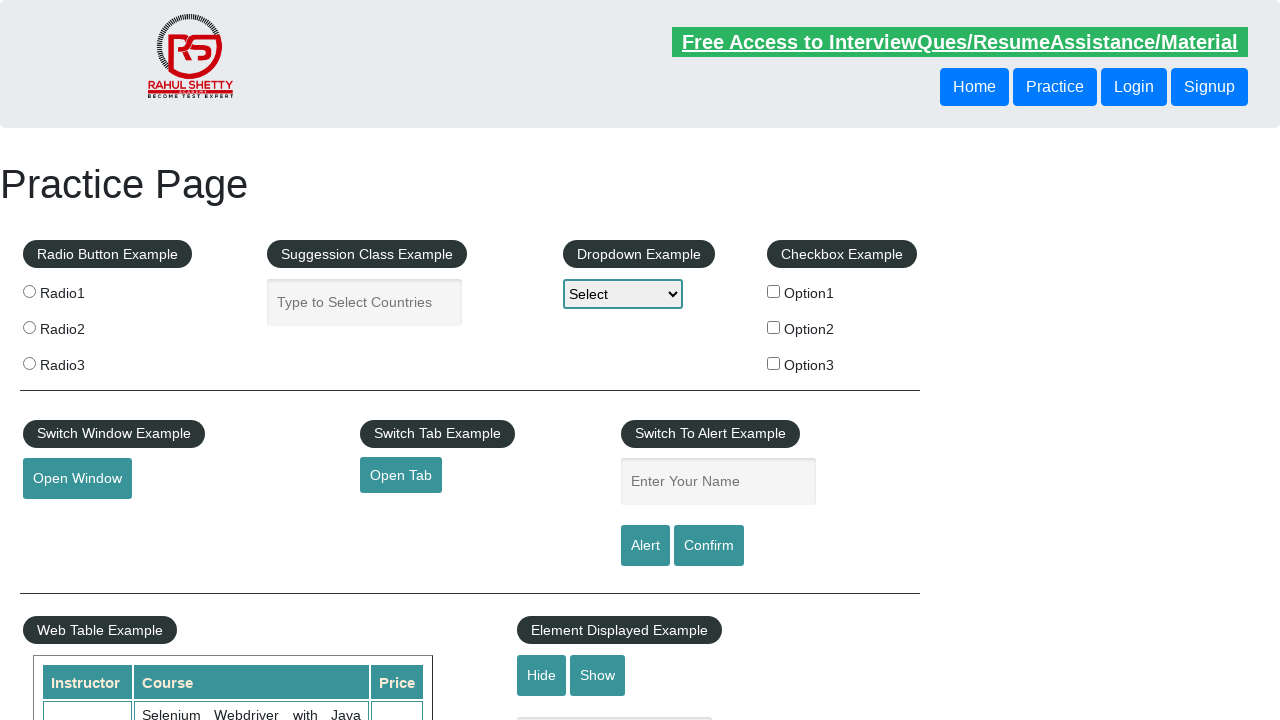

Waited 2 seconds for alert to be processed
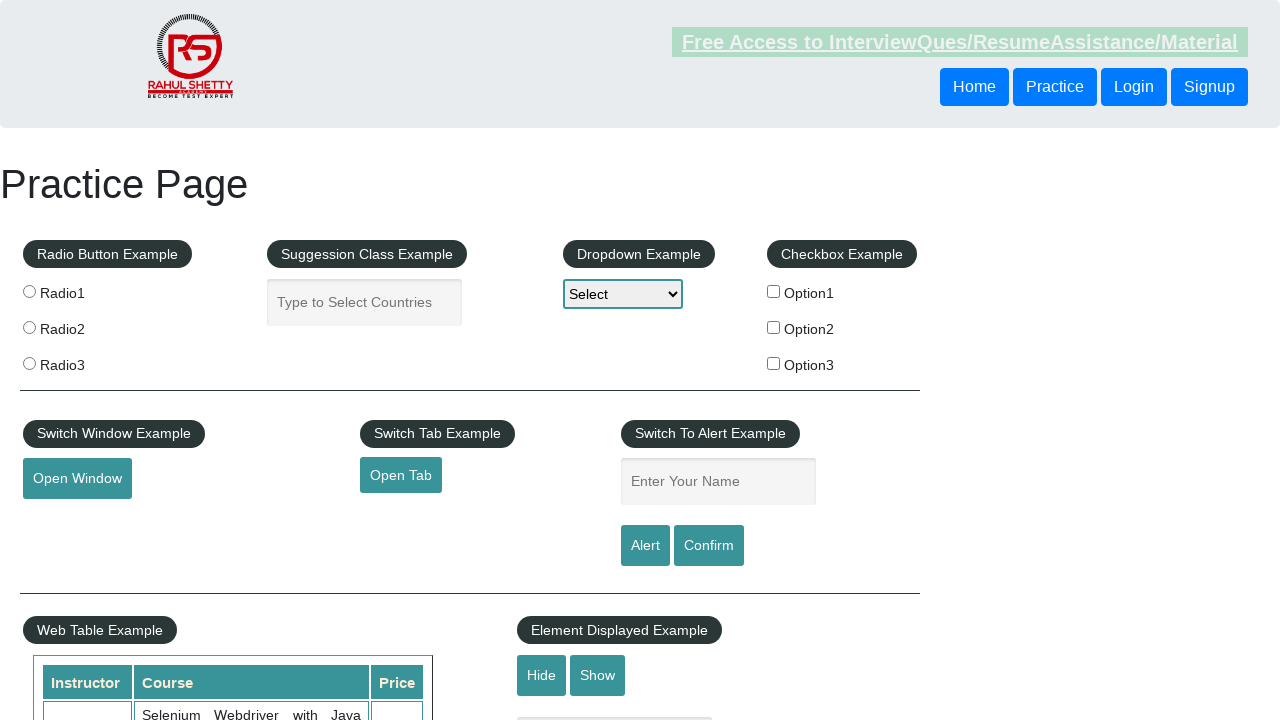

Entered 'show me' into name input field on input#name
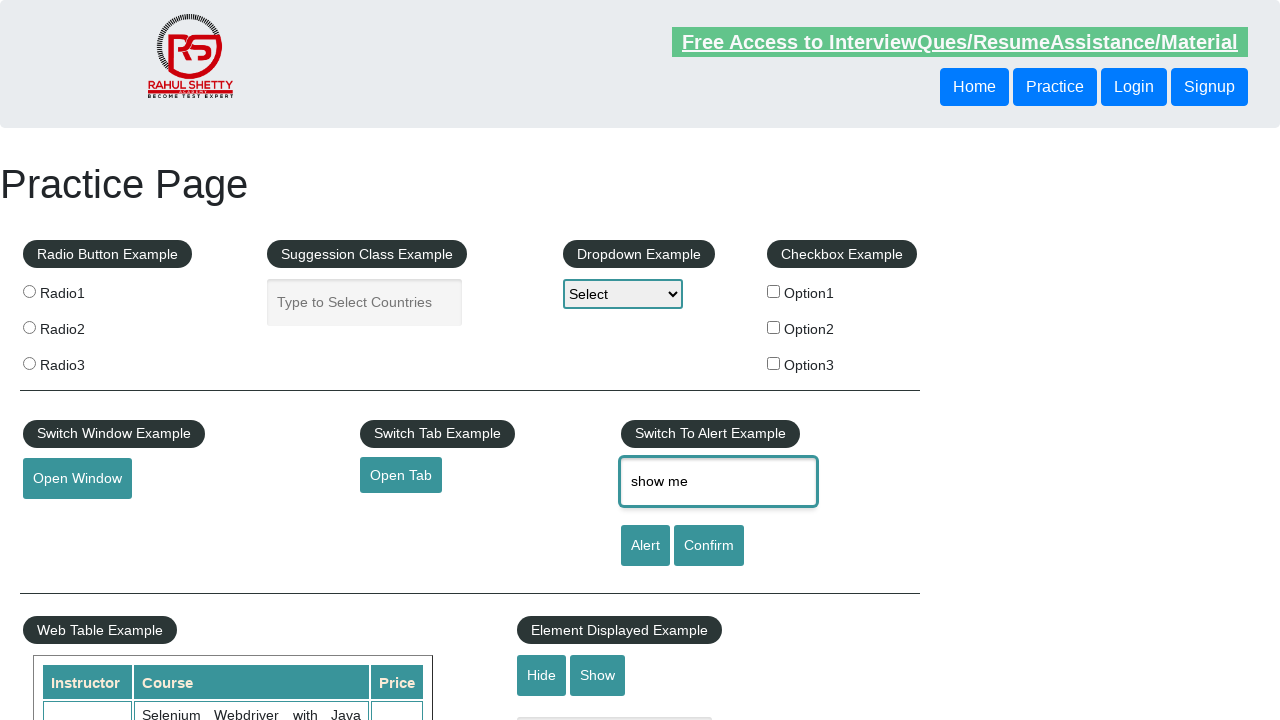

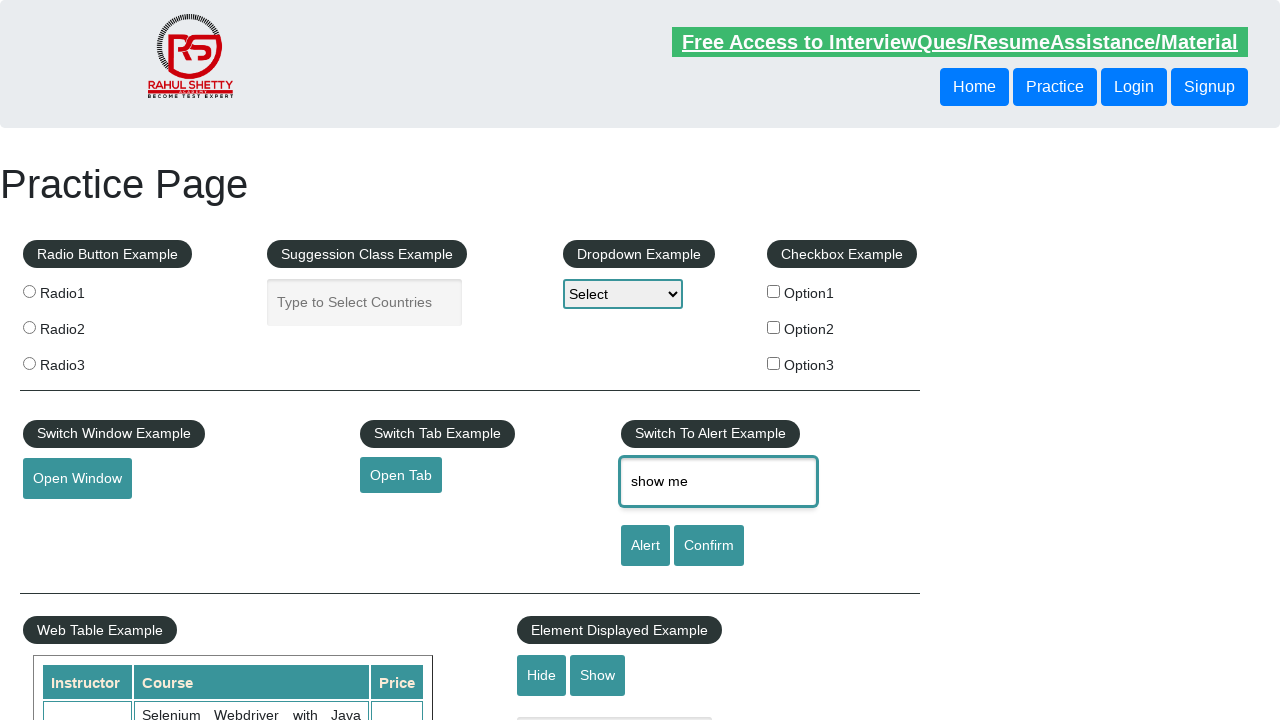